Tests a registration form by filling in first name, last name, and email fields, then submitting the form and verifying successful registration message.

Starting URL: http://suninjuly.github.io/registration1.html

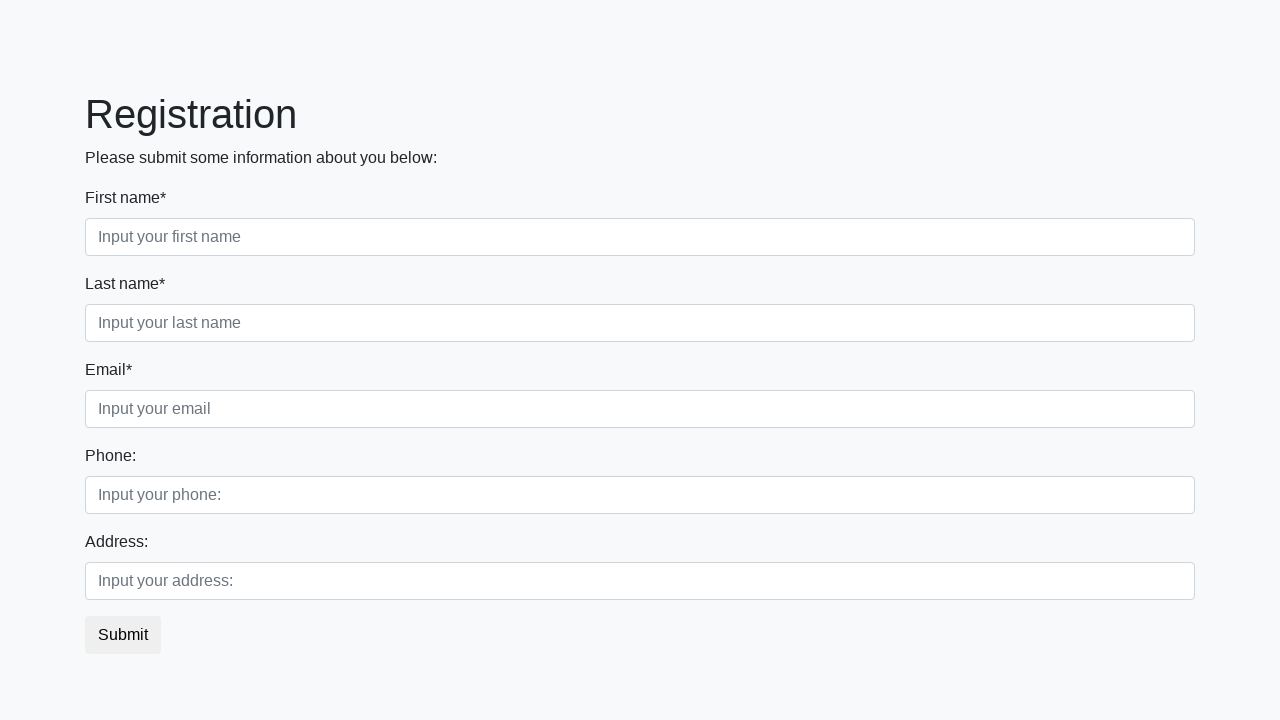

Filled first name field with 'Ivan' on input[placeholder*='Input your first name']
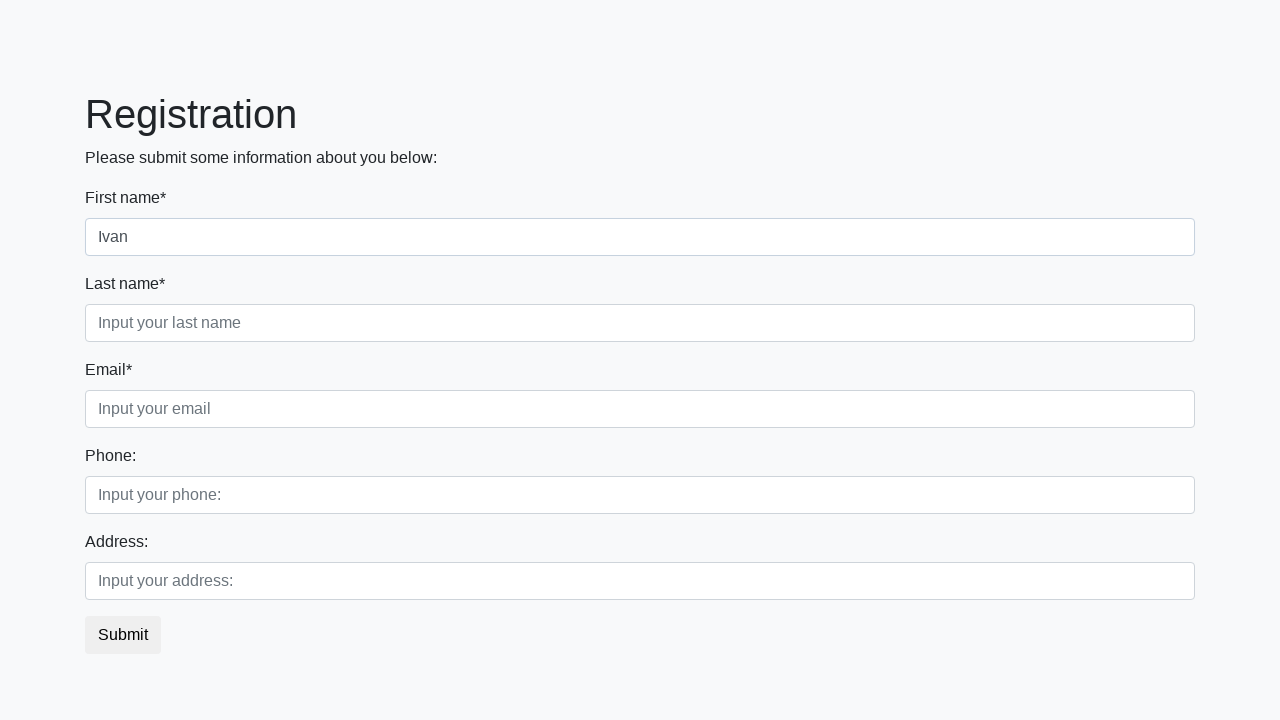

Filled last name field with 'Petrov' on input[placeholder*='Input your last name']
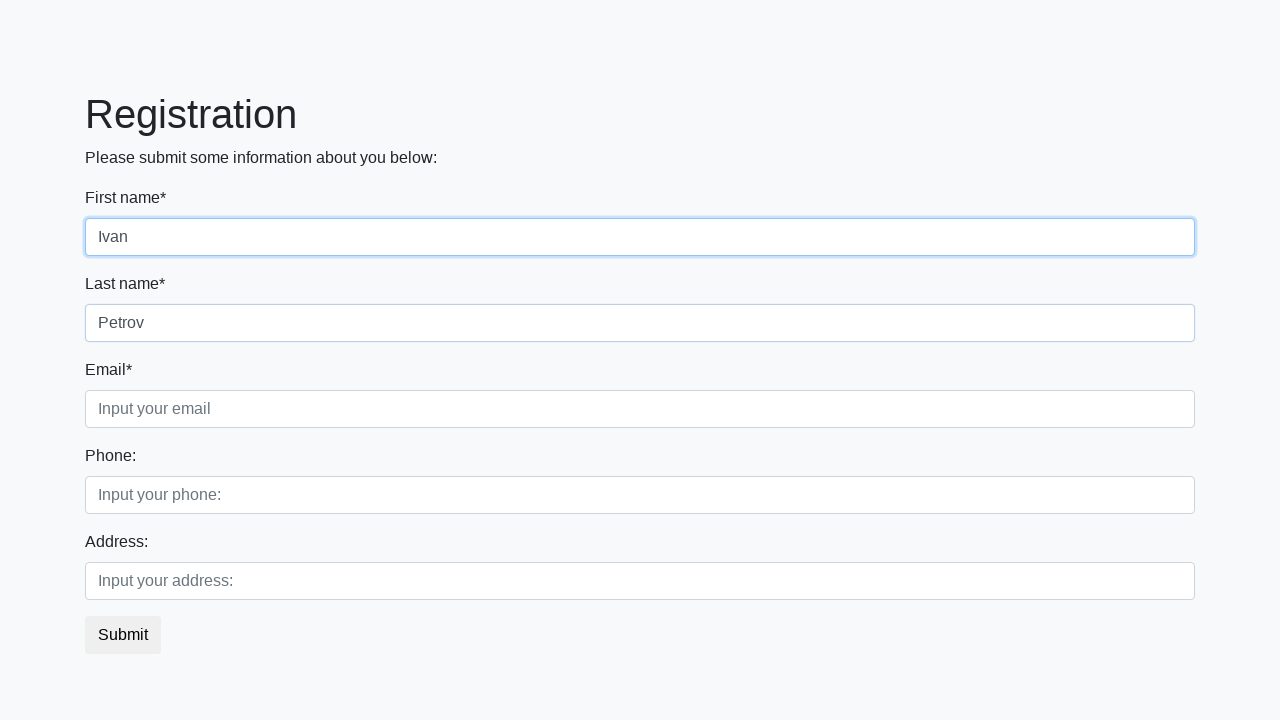

Filled email field with 'Smolensk@ru' on input[placeholder*='Input your email']
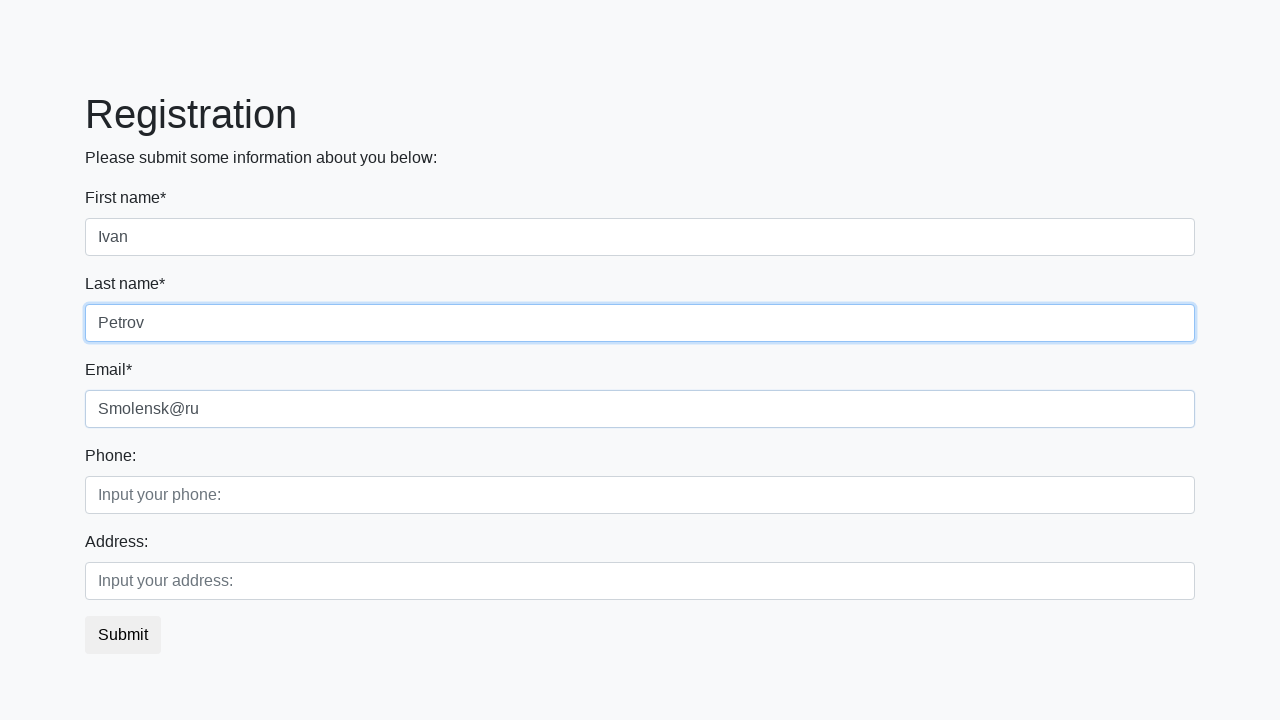

Clicked submit button to register at (123, 635) on button.btn
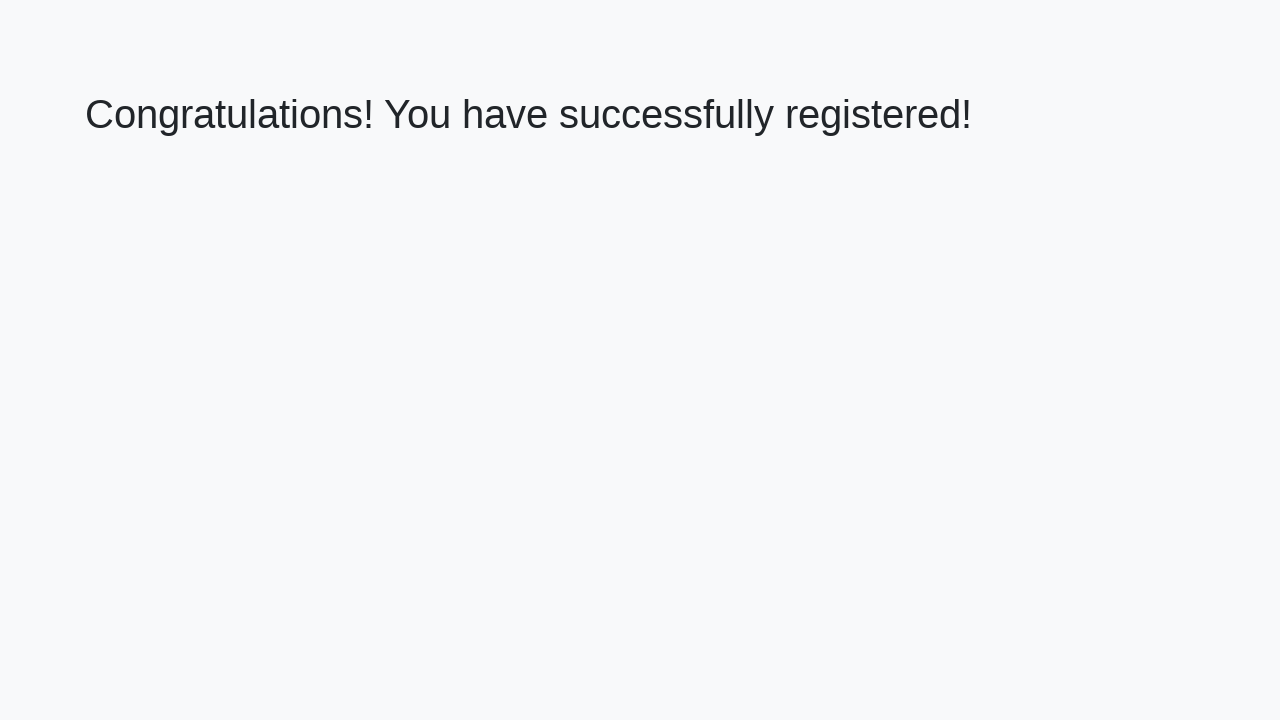

Success message heading loaded
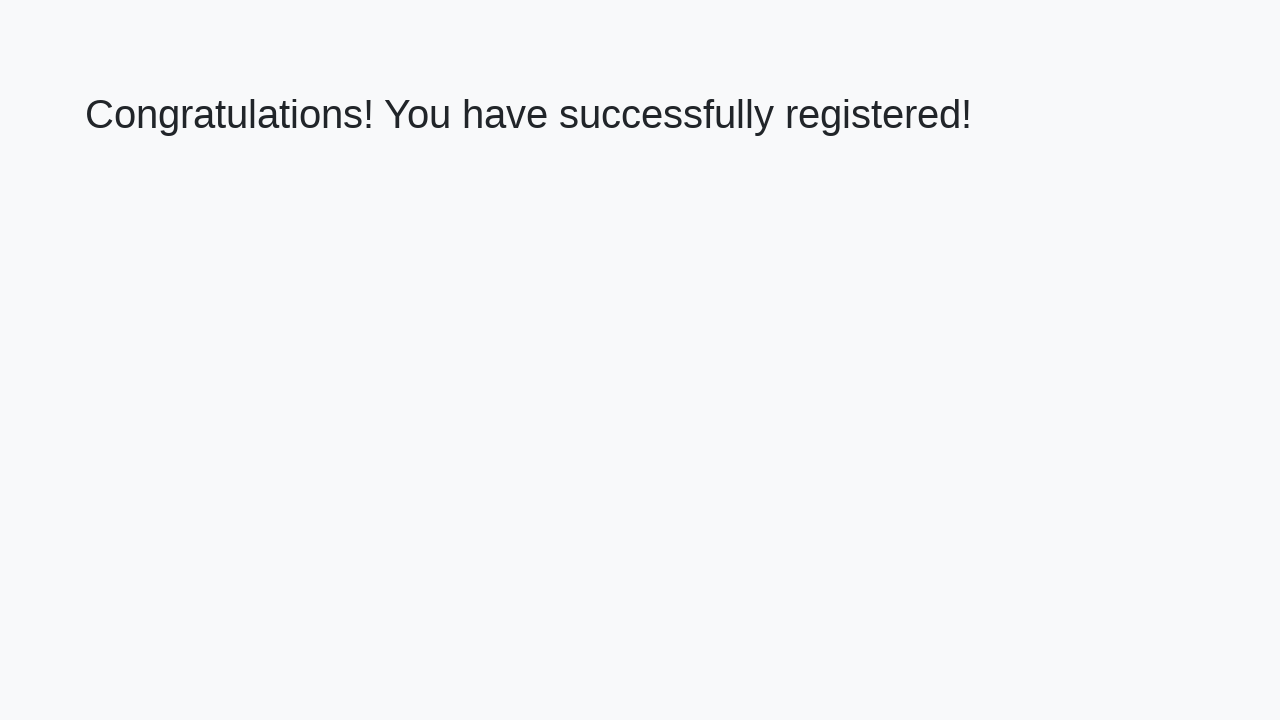

Retrieved success message text
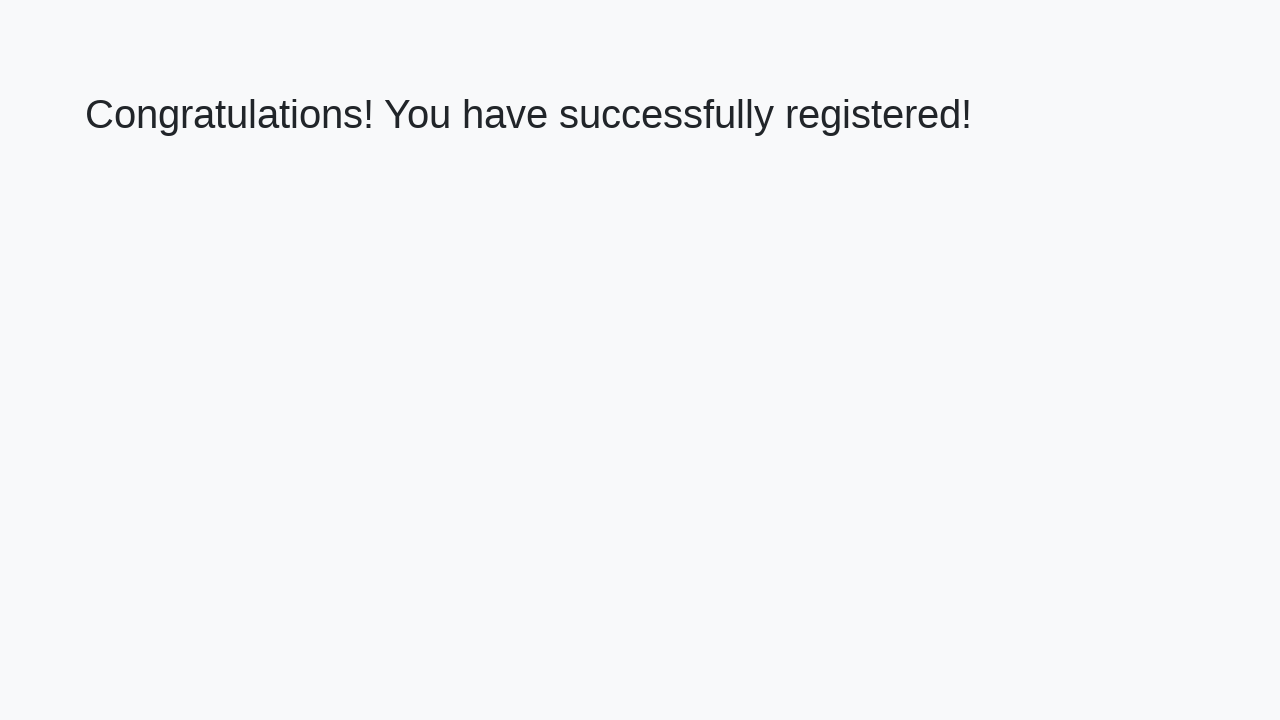

Verified success message: 'Congratulations! You have successfully registered!'
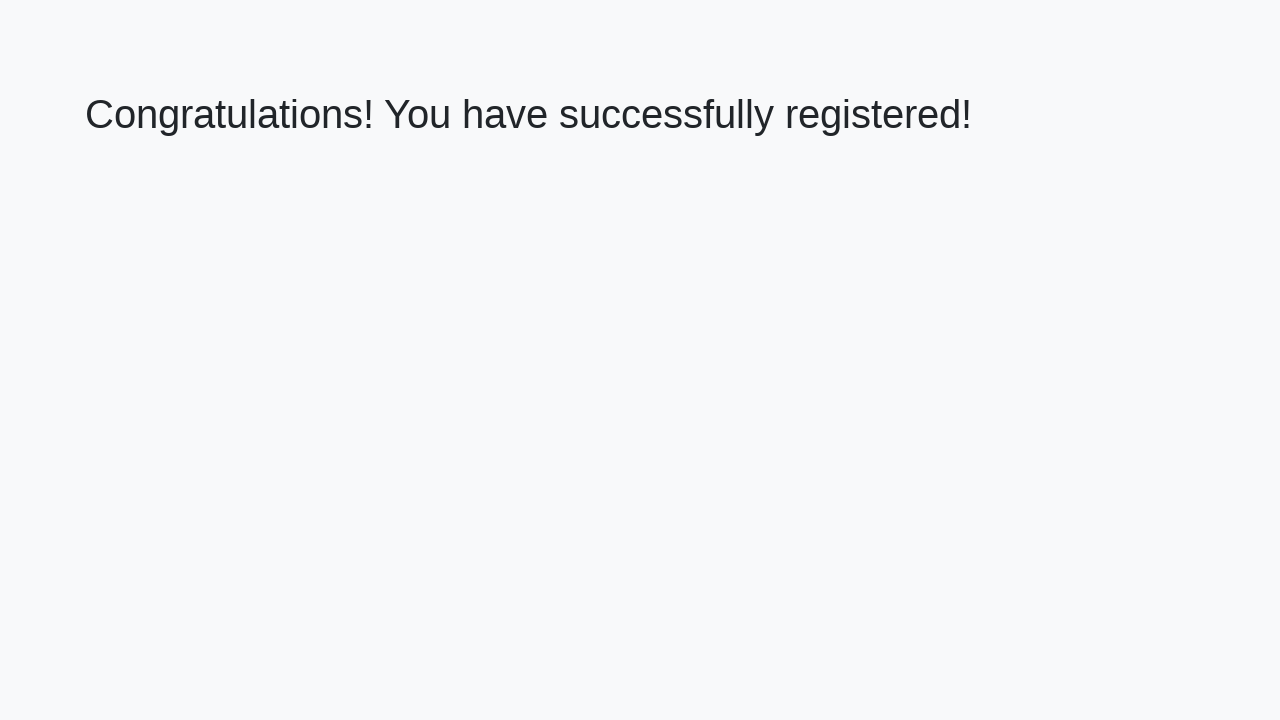

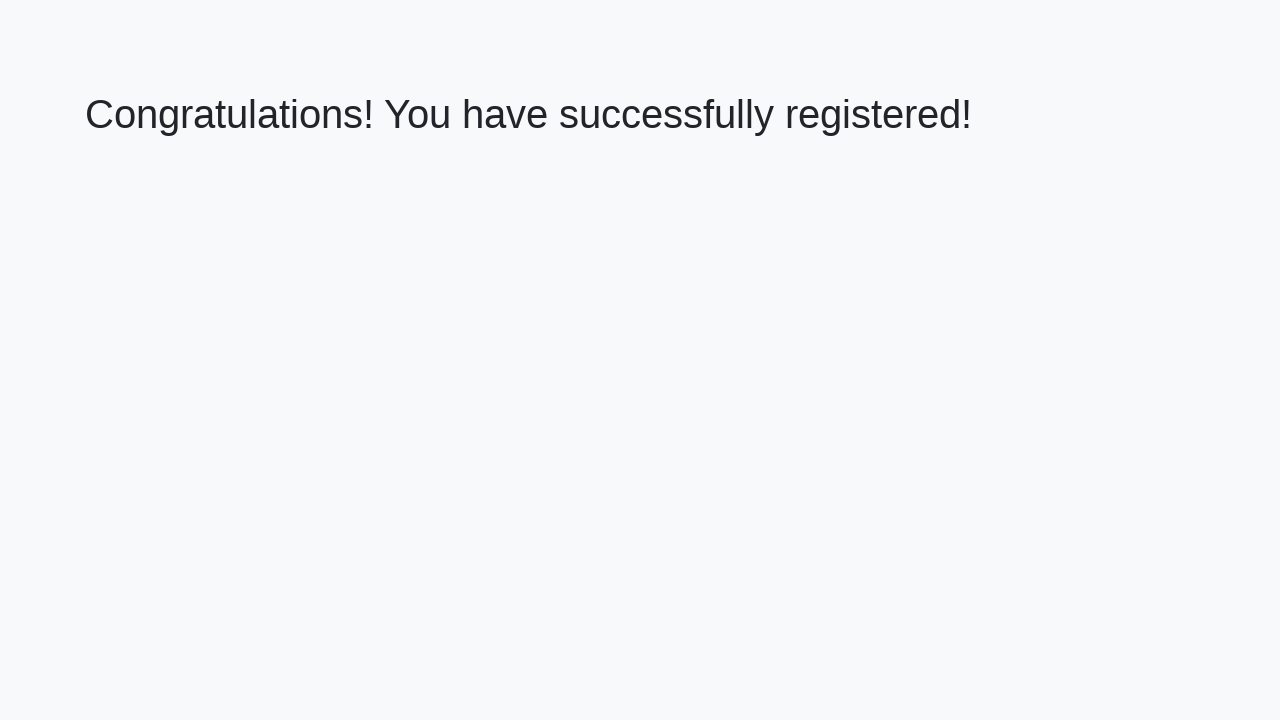